Tests the EMI calculator by dragging loan amount, interest rate, and tenure sliders to different positions, then verifies the calculated EMI amount is displayed.

Starting URL: https://emicalculator.net/

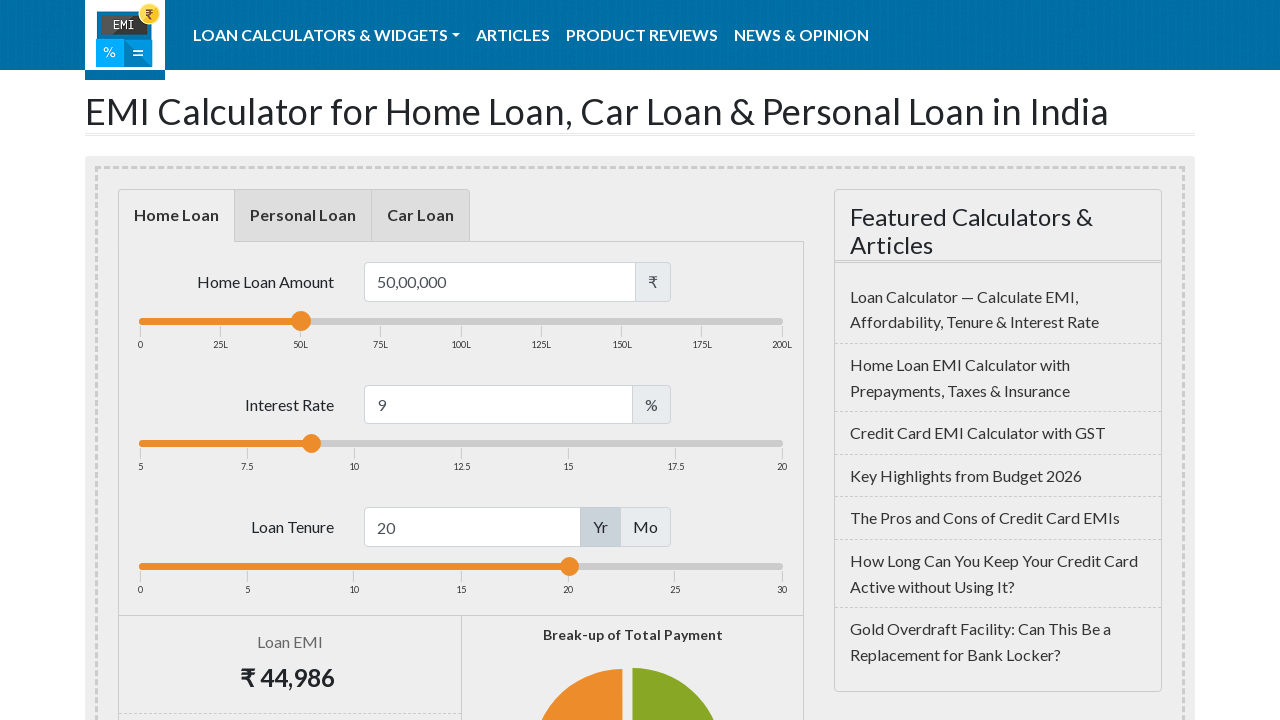

Located loan amount slider element
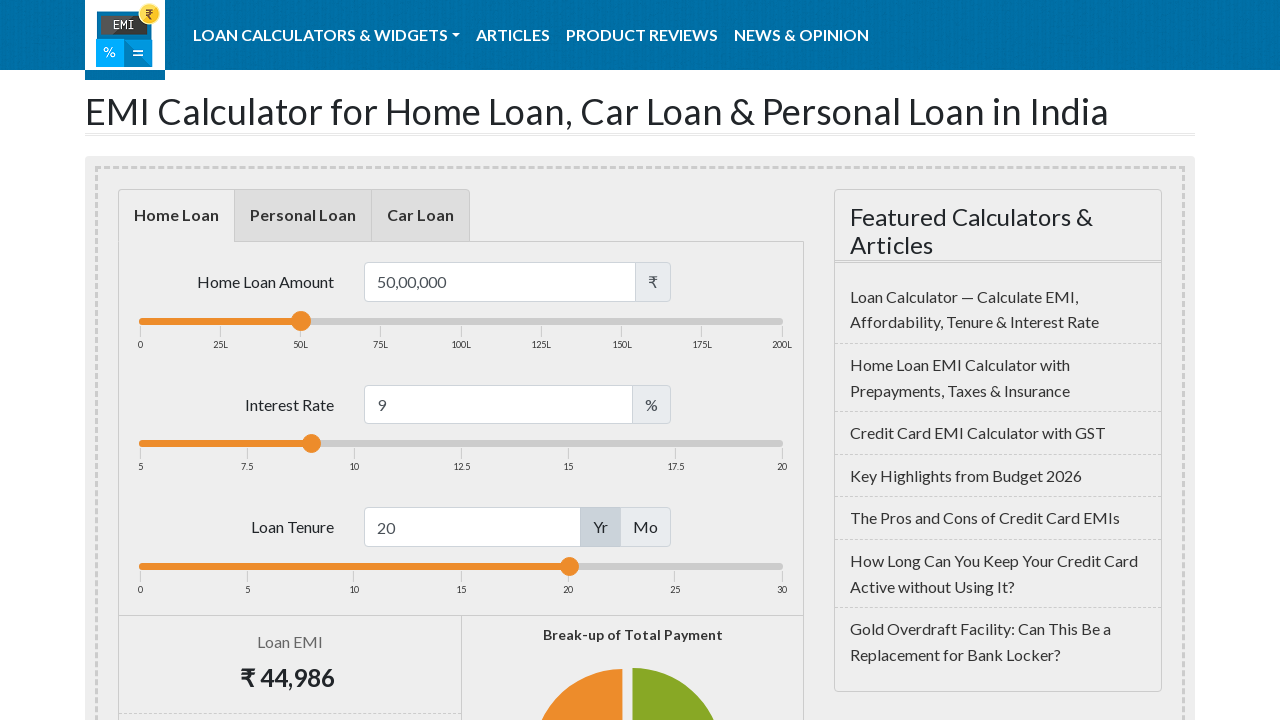

Retrieved bounding box of loan amount slider
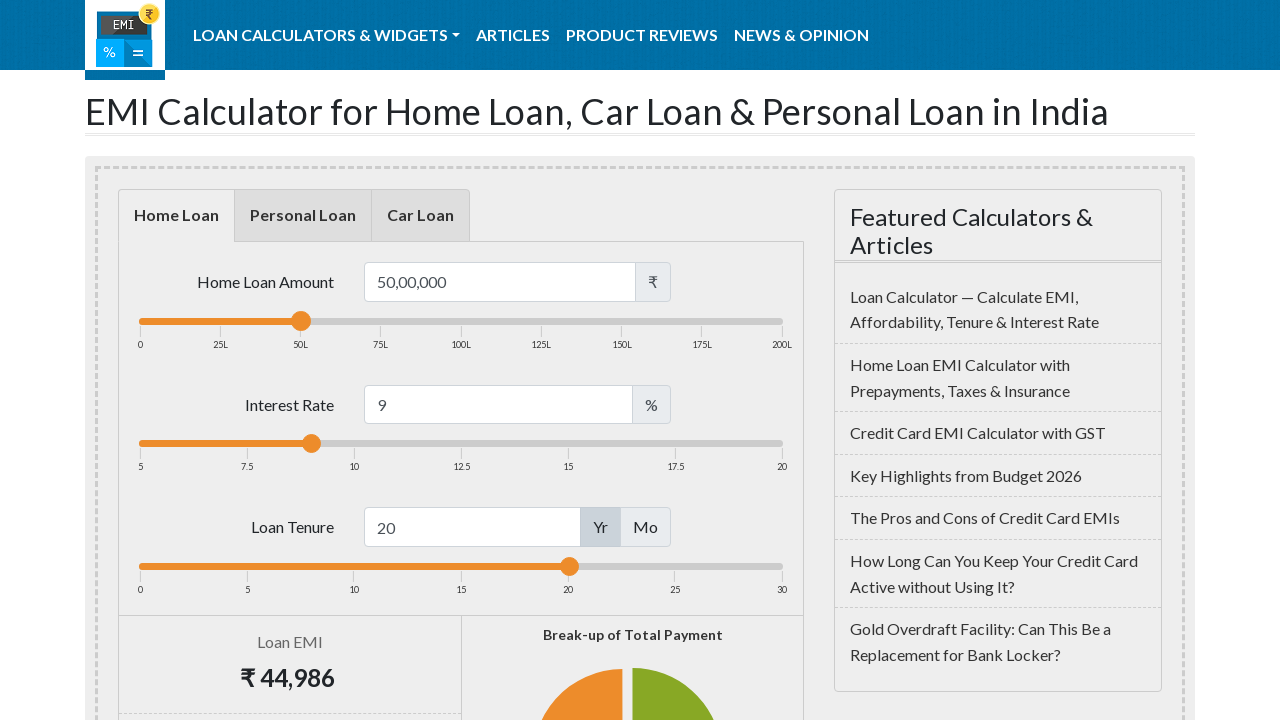

Moved mouse to center of loan amount slider at (301, 321)
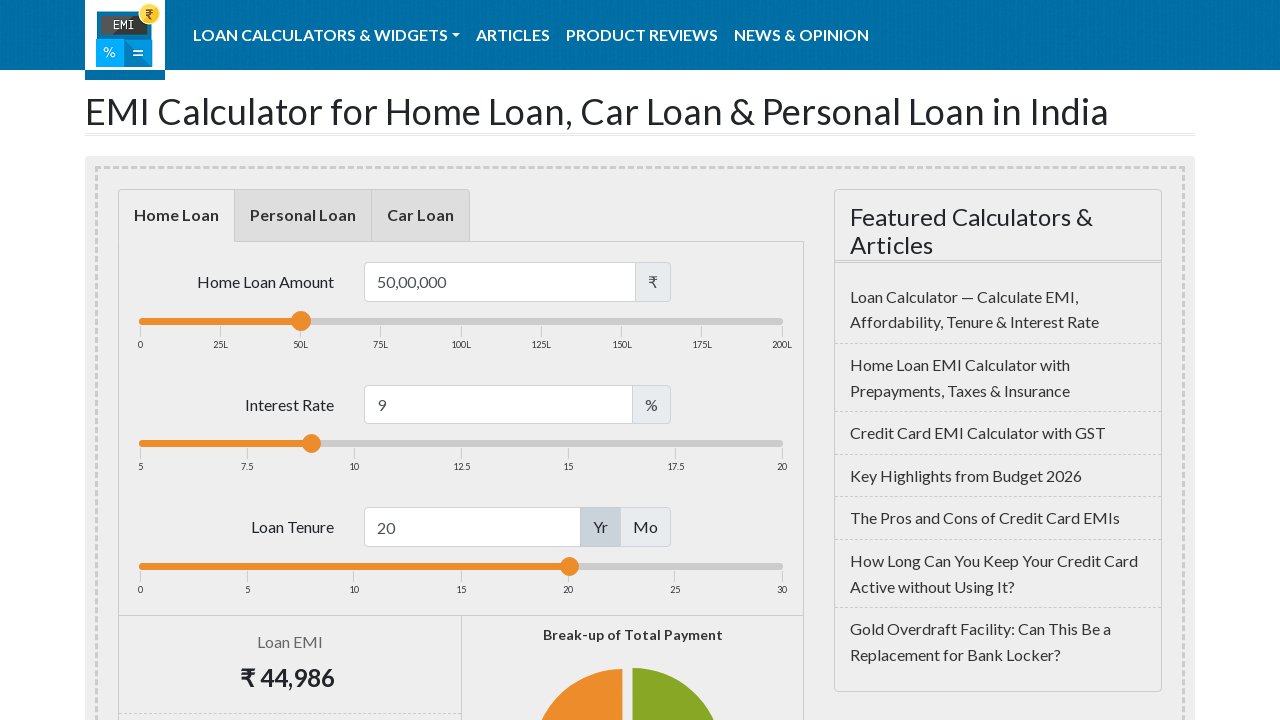

Pressed mouse button down on loan amount slider at (301, 321)
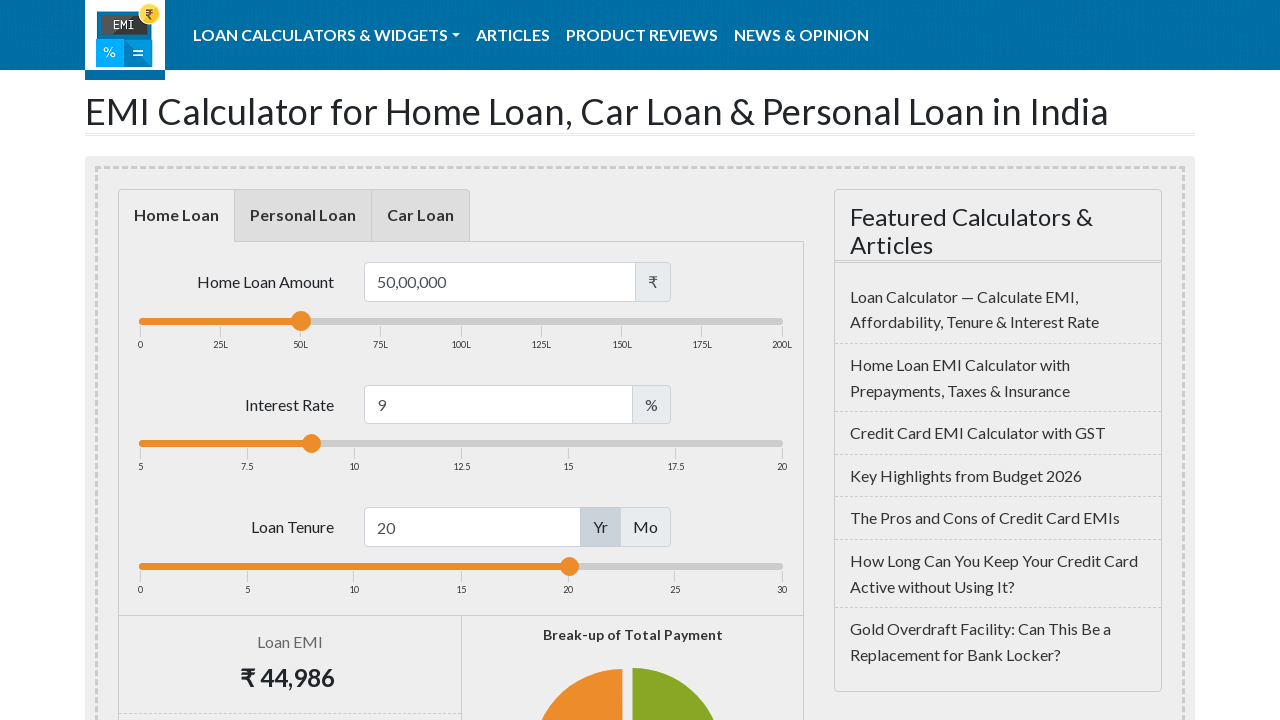

Dragged loan amount slider to the right by 83 pixels at (384, 321)
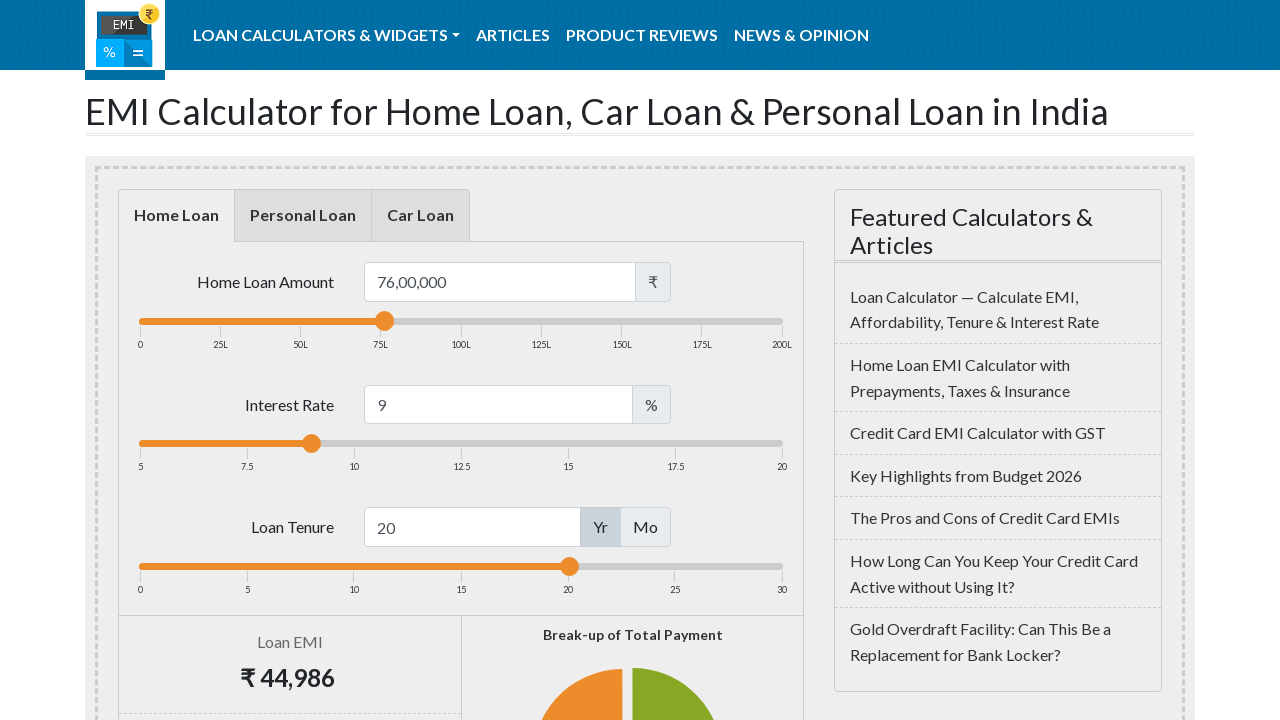

Released mouse button after dragging loan amount slider at (384, 321)
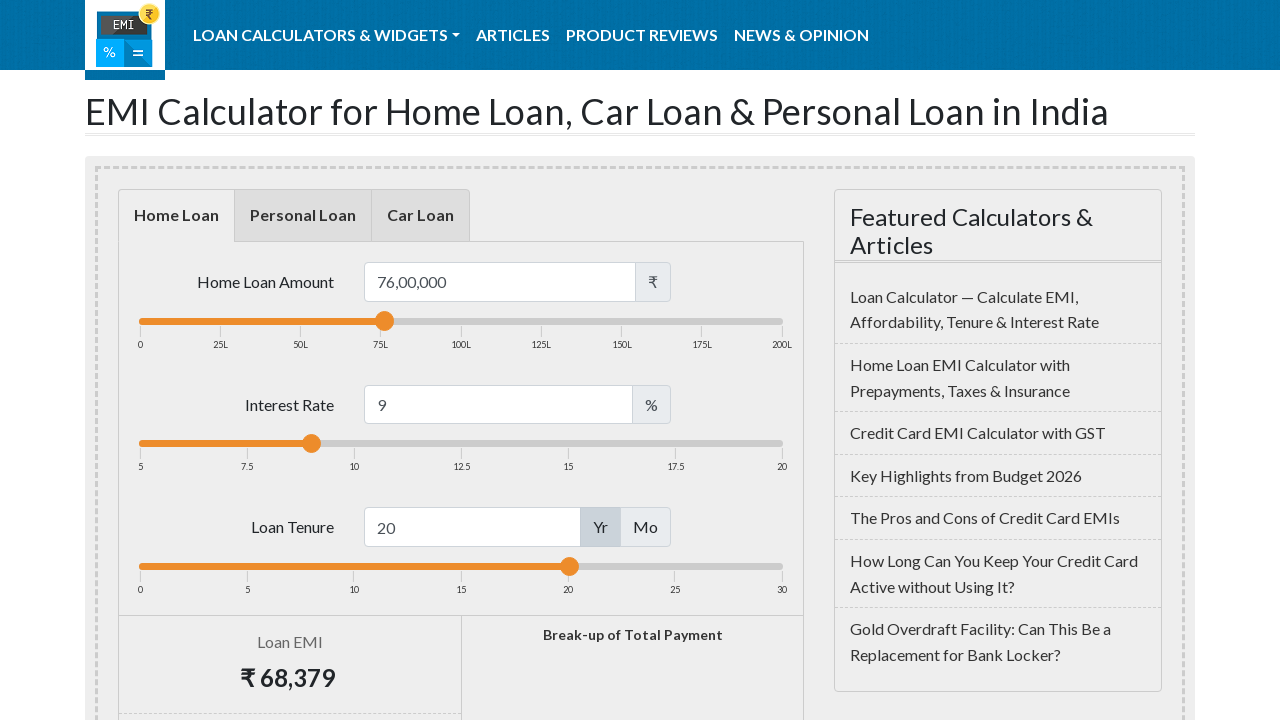

Waited 1000ms for EMI calculation to update after loan amount adjustment
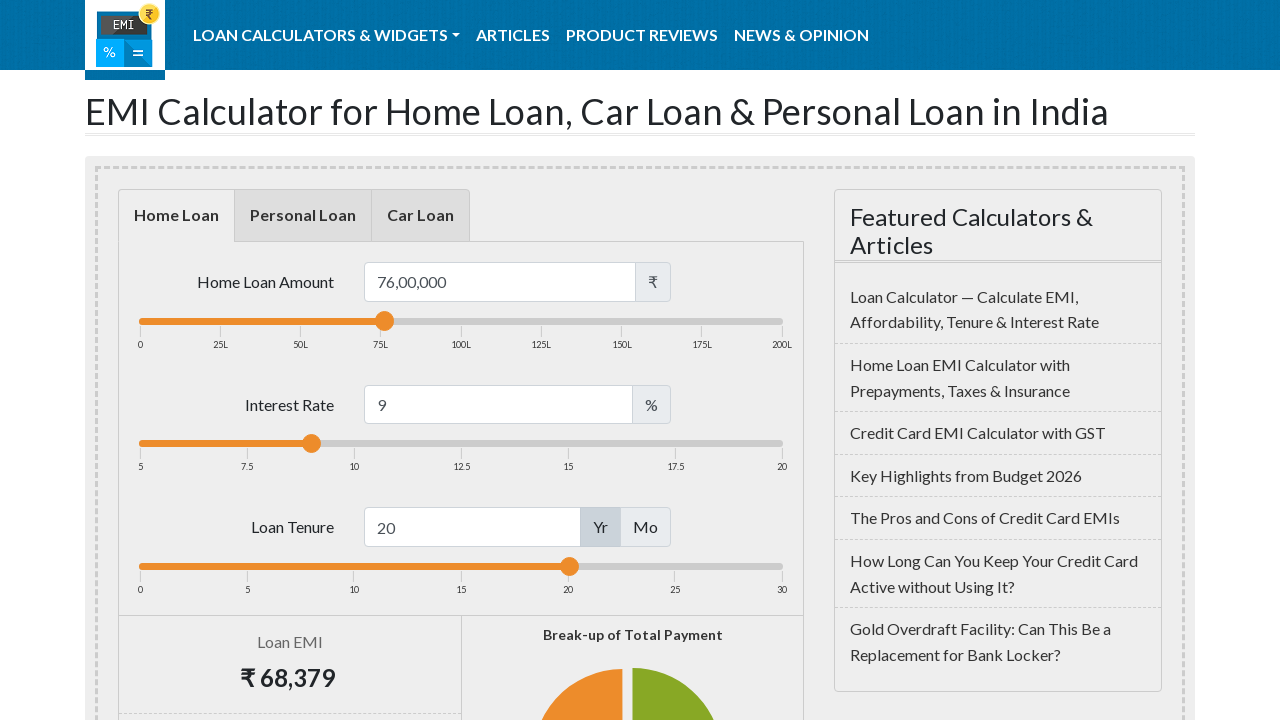

Located interest rate slider element
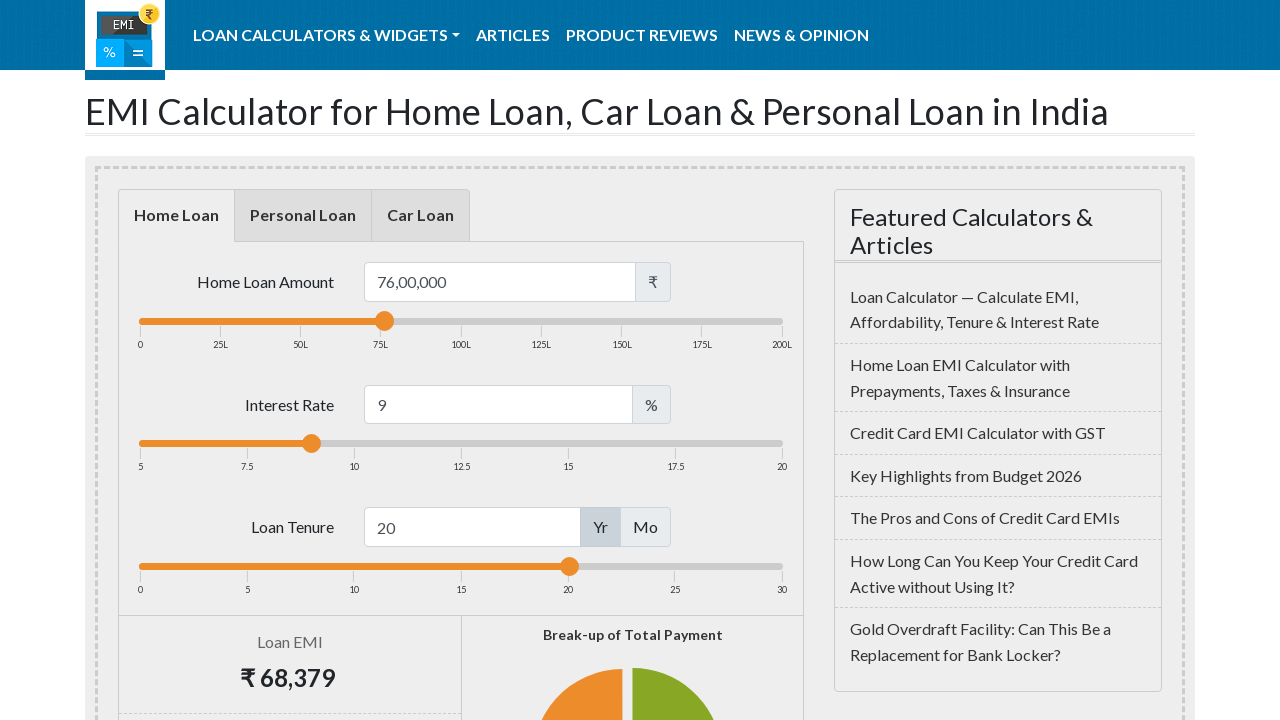

Retrieved bounding box of interest rate slider
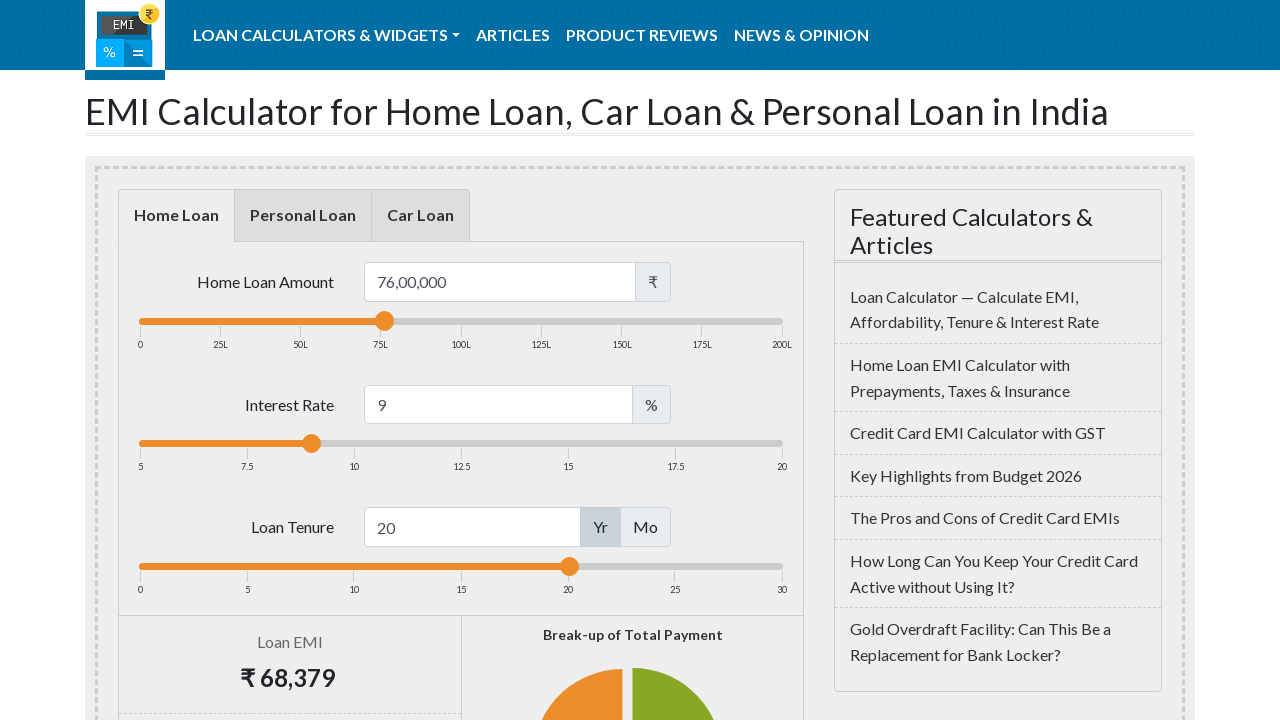

Moved mouse to center of interest rate slider at (312, 444)
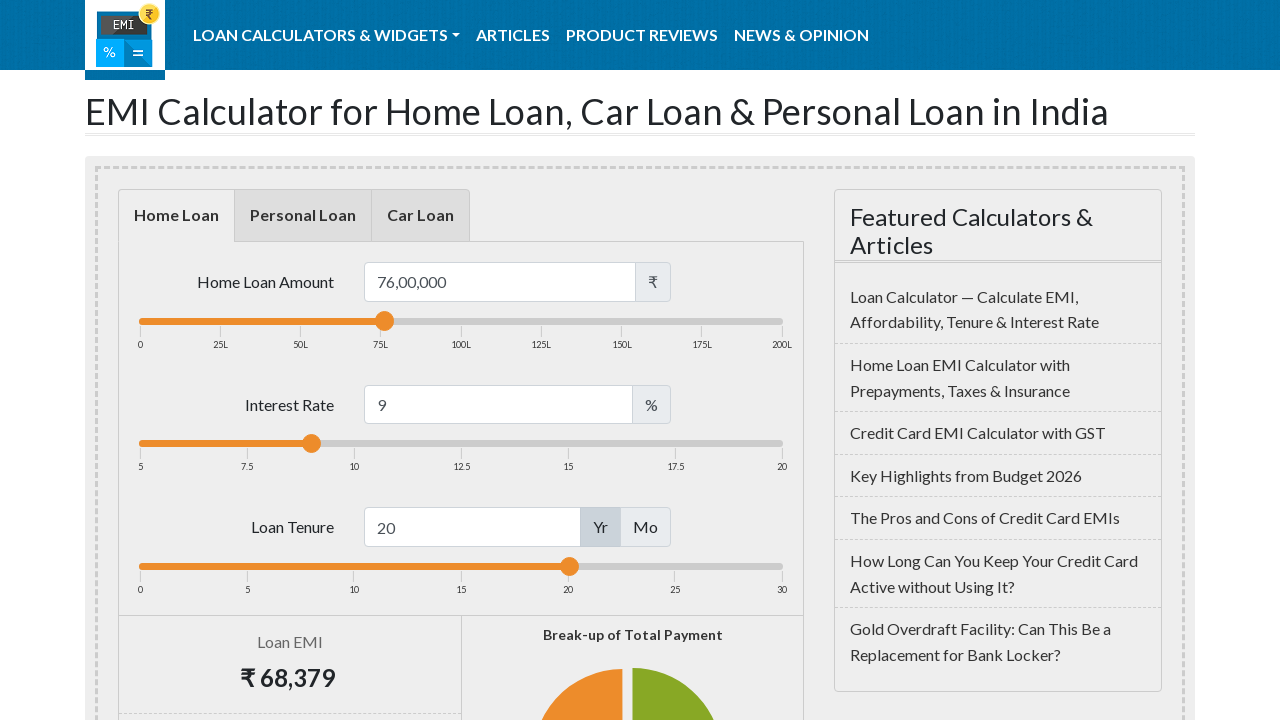

Pressed mouse button down on interest rate slider at (312, 444)
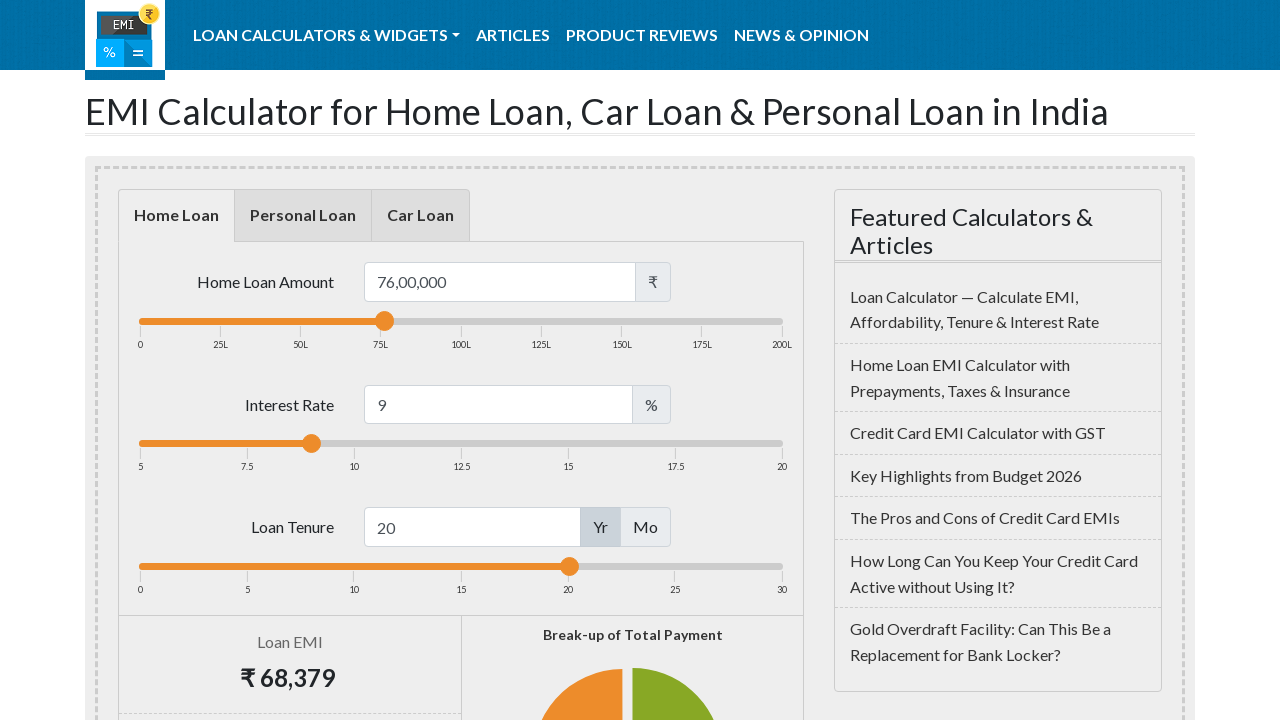

Dragged interest rate slider to the right by 88 pixels at (400, 444)
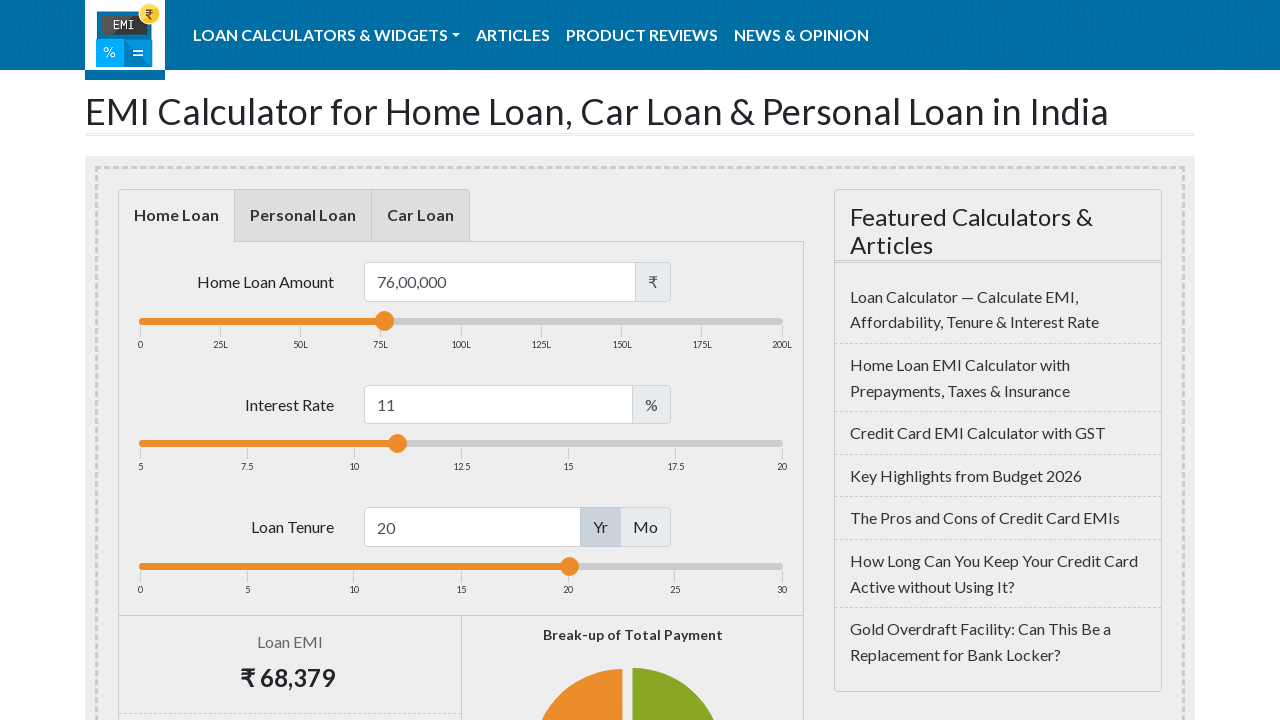

Released mouse button after dragging interest rate slider at (400, 444)
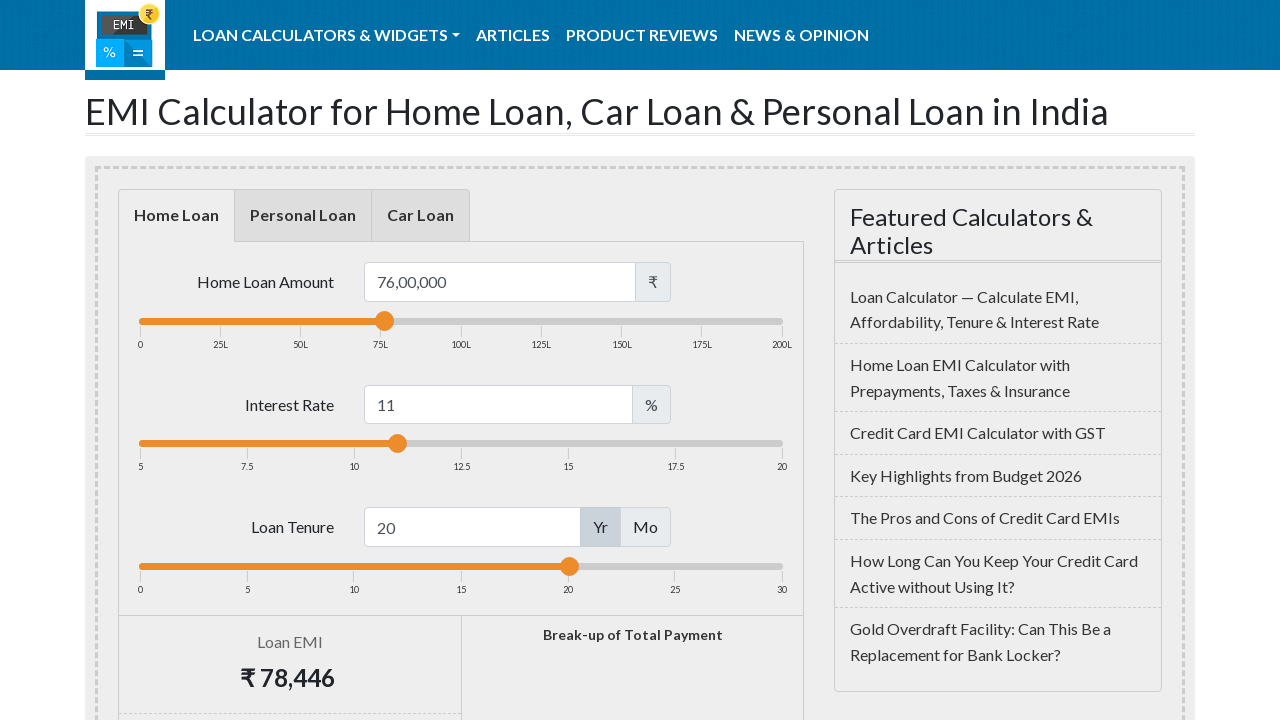

Waited 1000ms for EMI calculation to update after interest rate adjustment
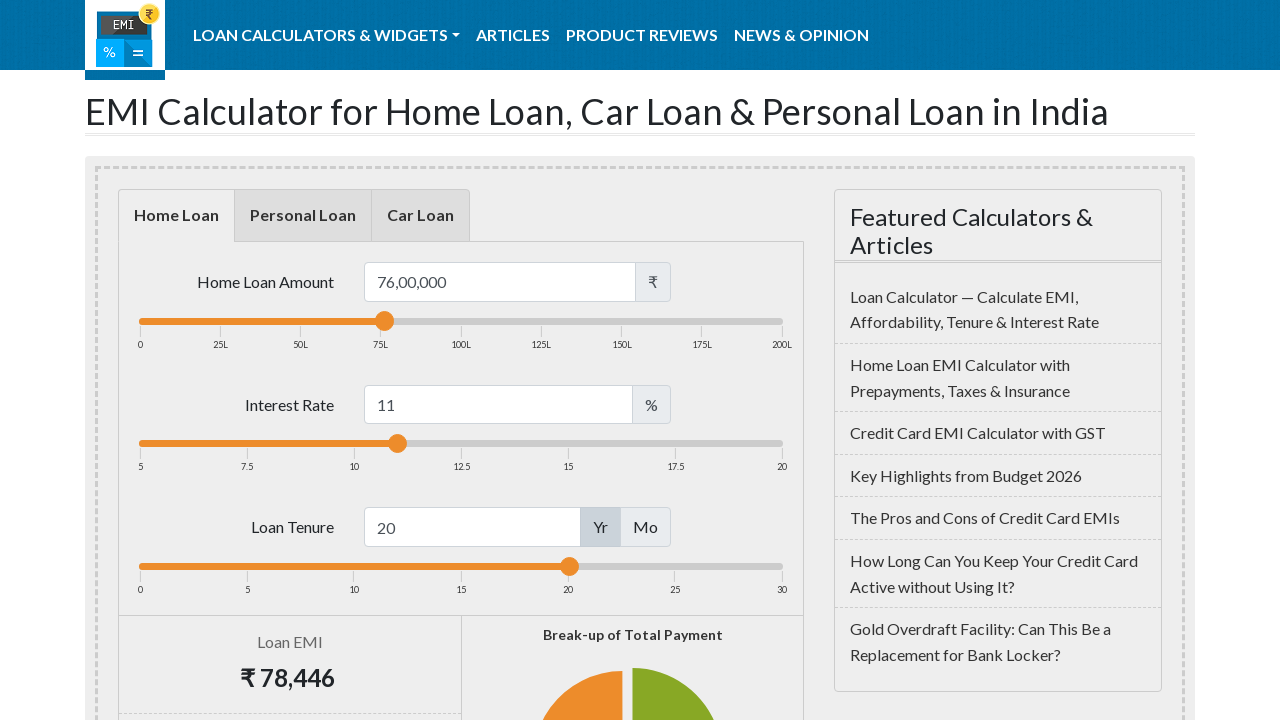

Located tenure slider element
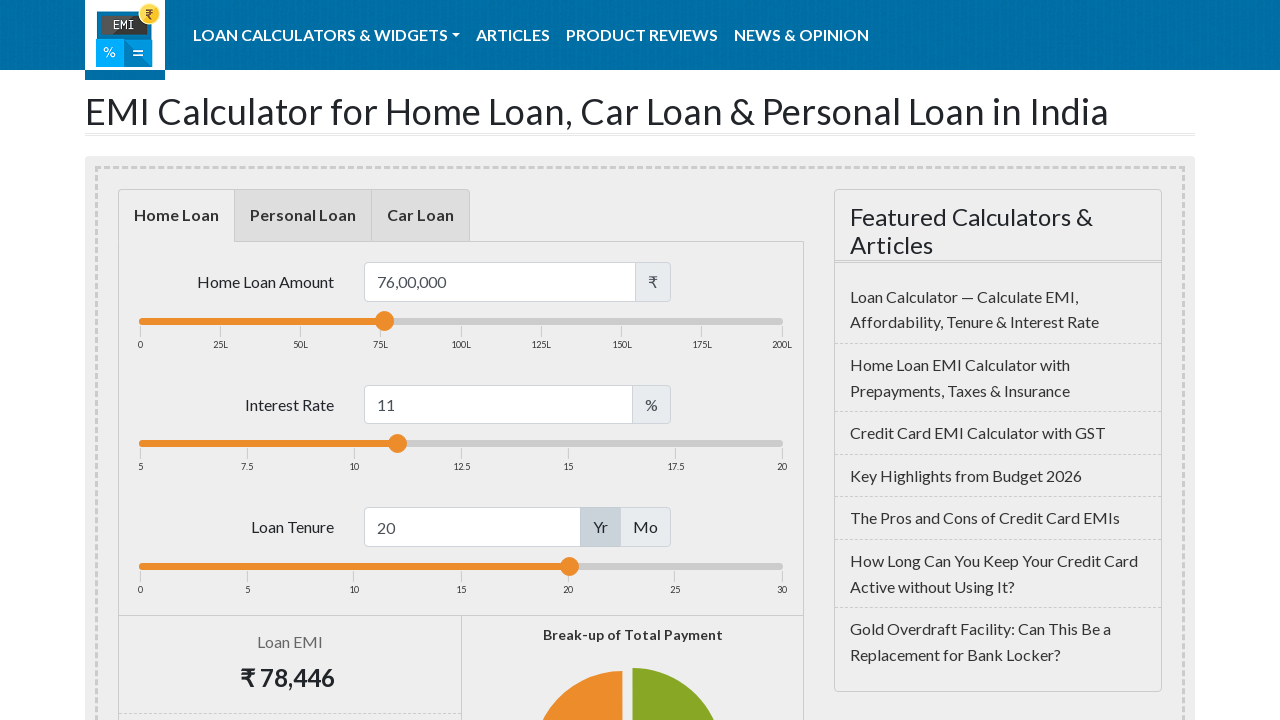

Retrieved bounding box of tenure slider
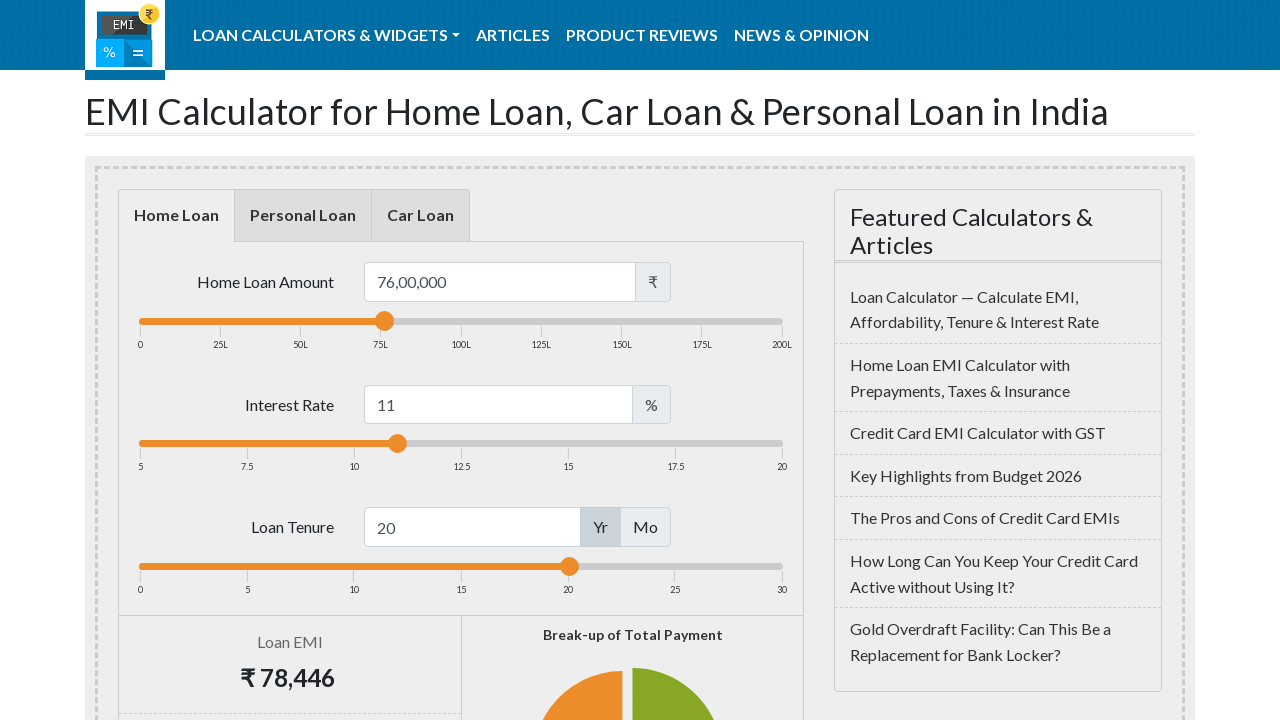

Moved mouse to center of tenure slider at (569, 566)
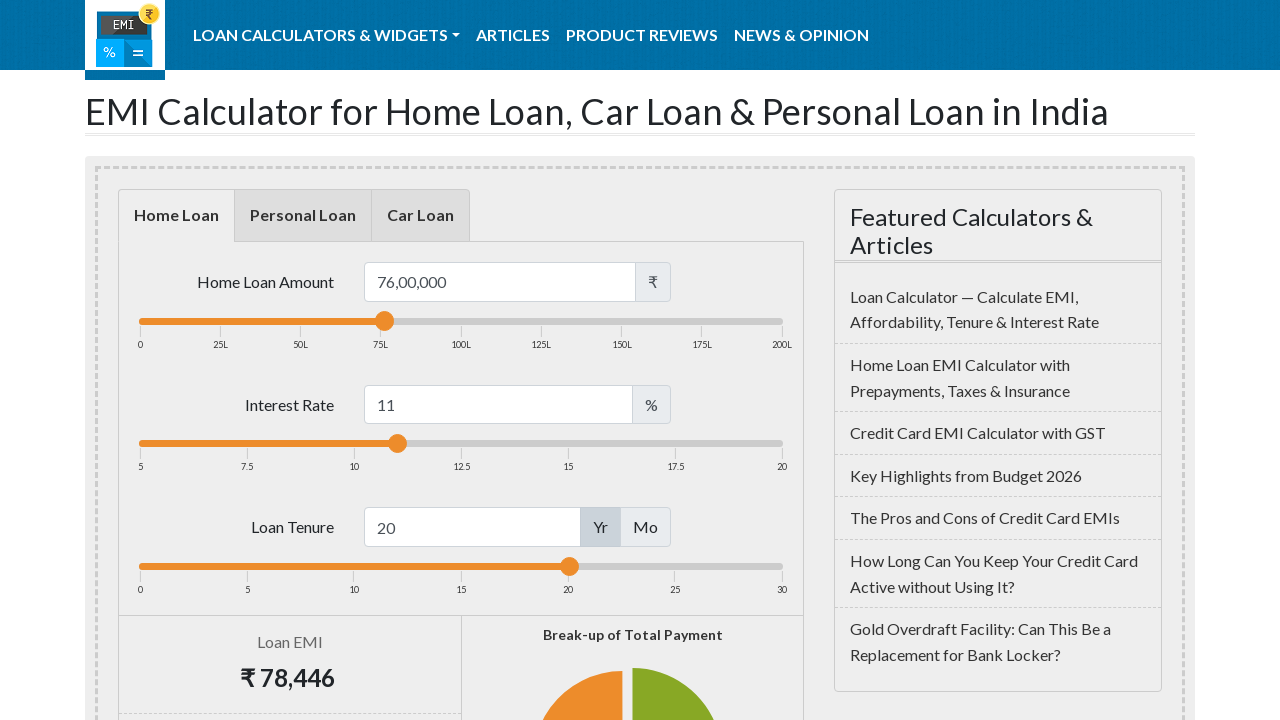

Pressed mouse button down on tenure slider at (569, 566)
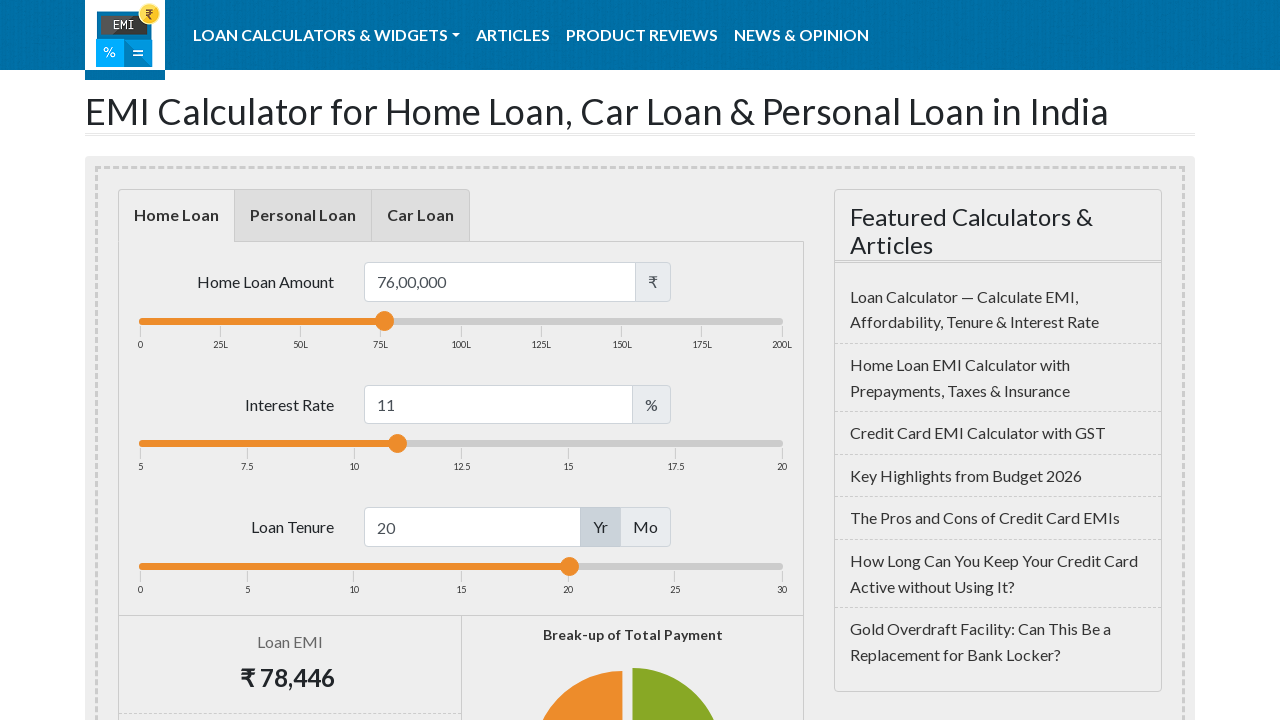

Dragged tenure slider to the left by 111 pixels at (458, 566)
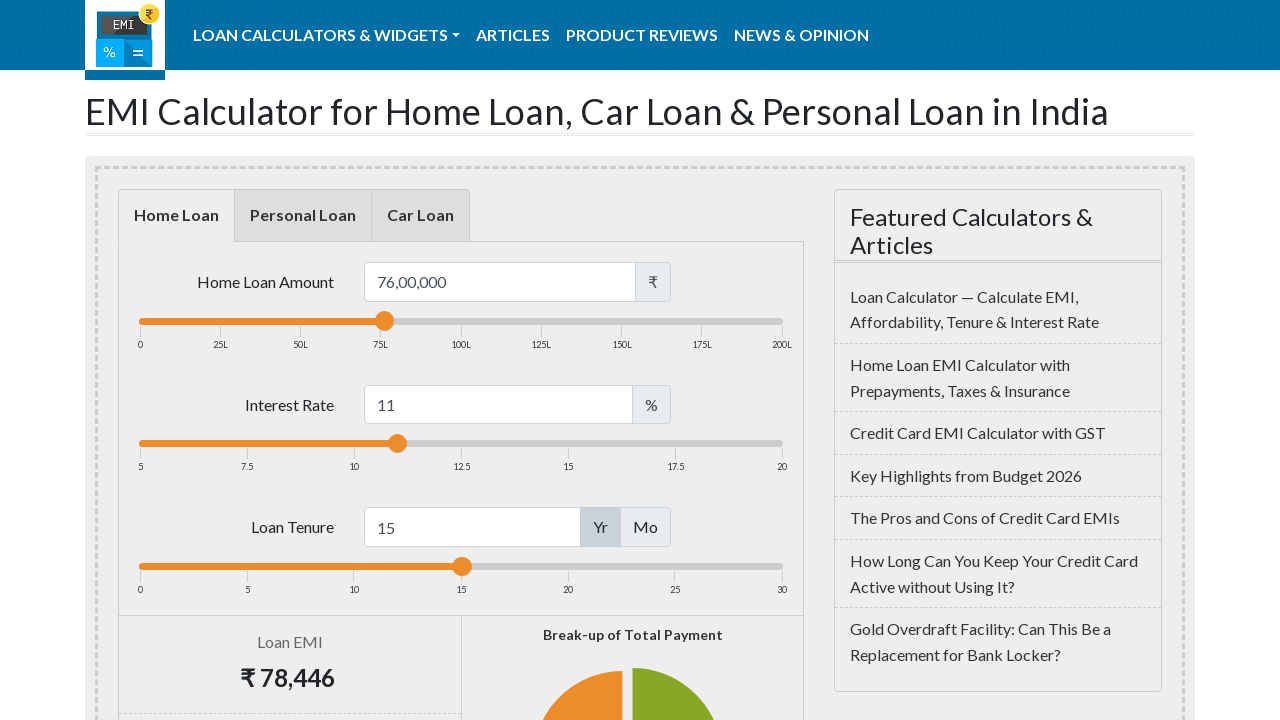

Released mouse button after dragging tenure slider at (458, 566)
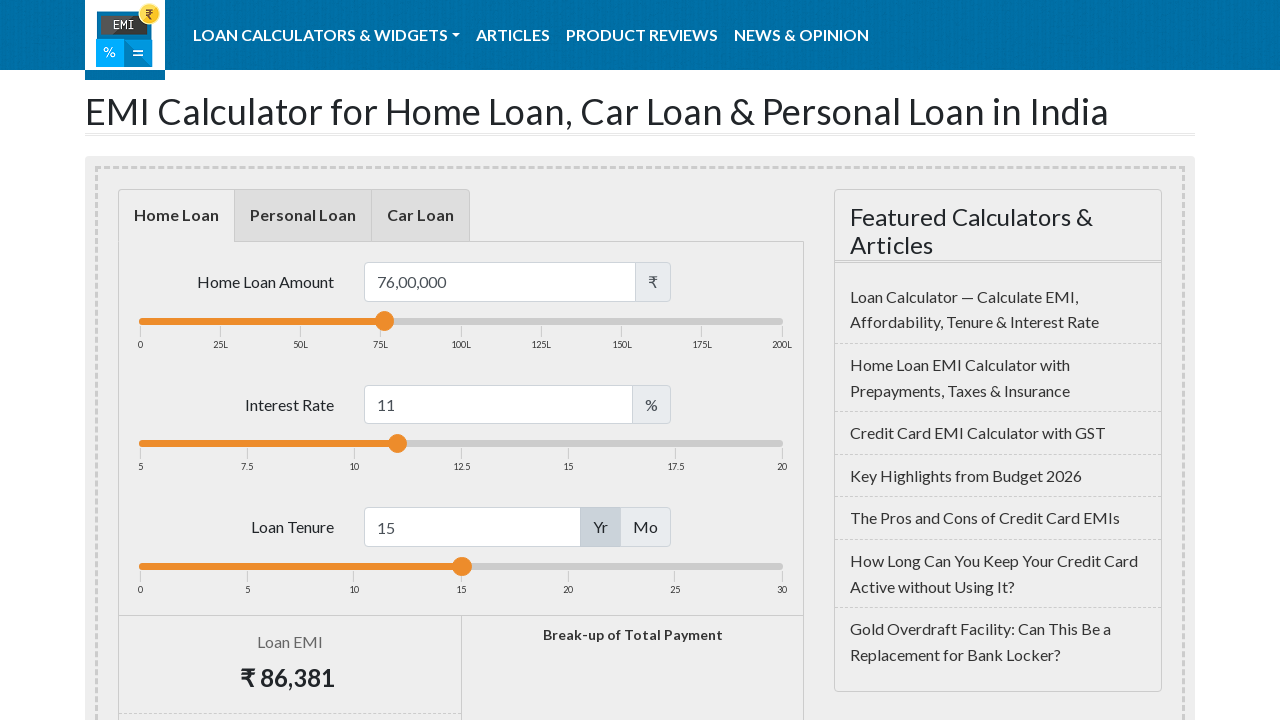

Waited 1000ms for EMI calculation to update after tenure adjustment
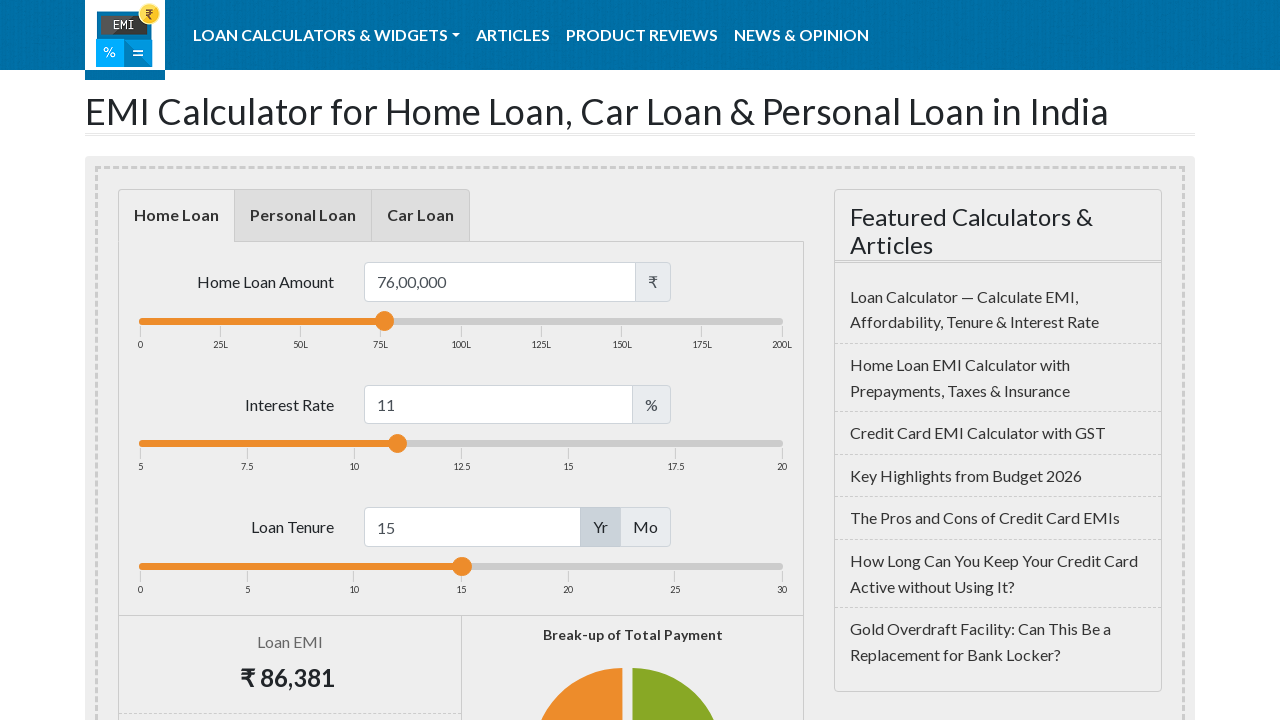

Verified EMI amount element is displayed on the page
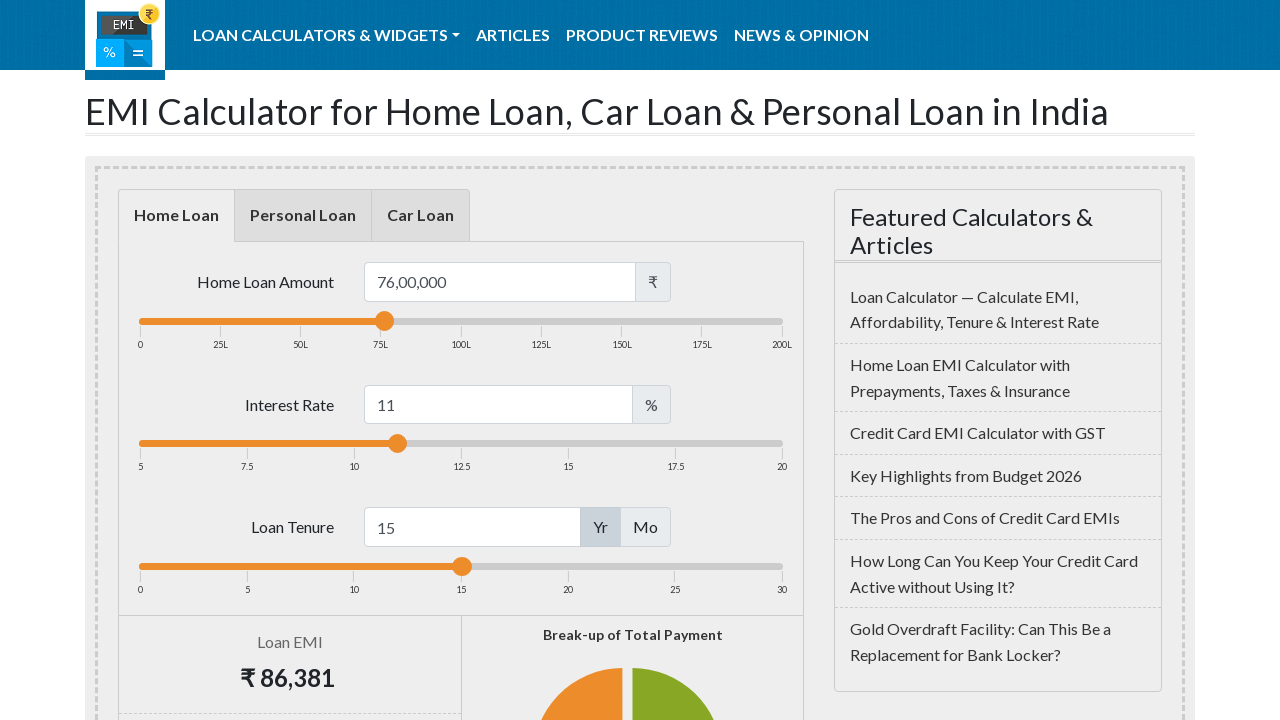

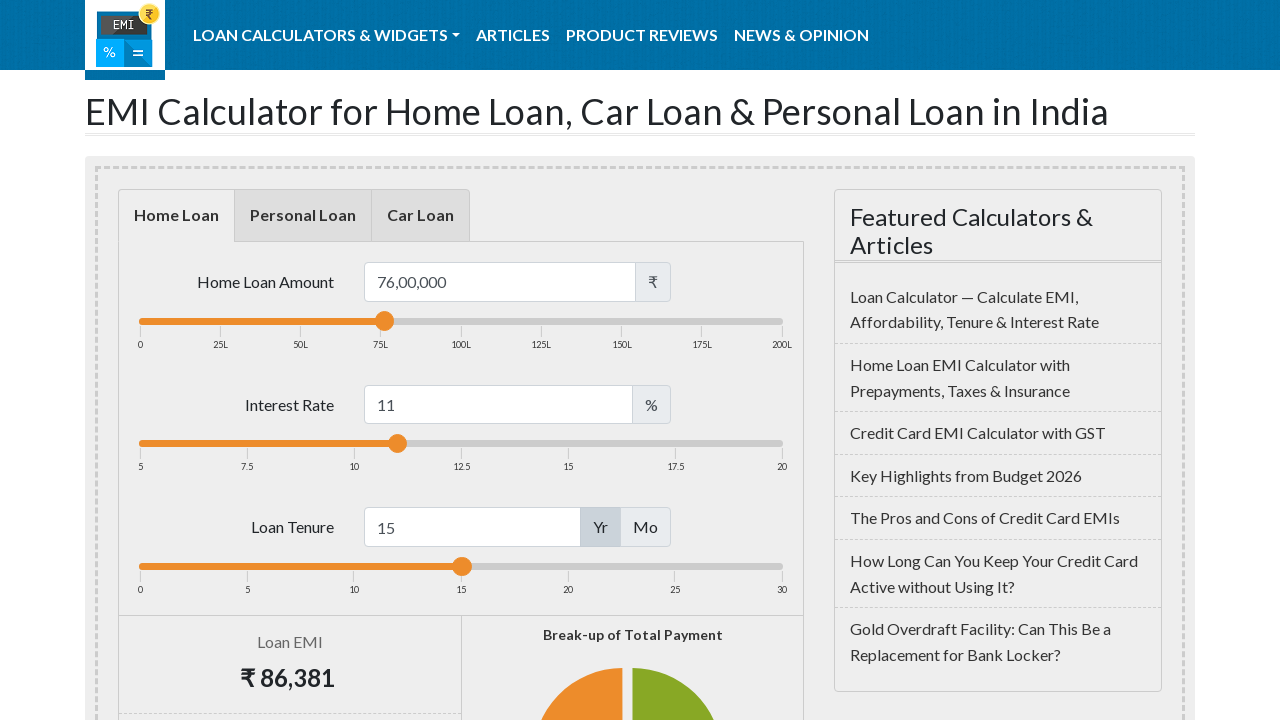